Tests form filling workflow by clicking a specific link text, then filling out a multi-field form with personal information (name, last name, city, country) and submitting it.

Starting URL: http://suninjuly.github.io/find_link_text

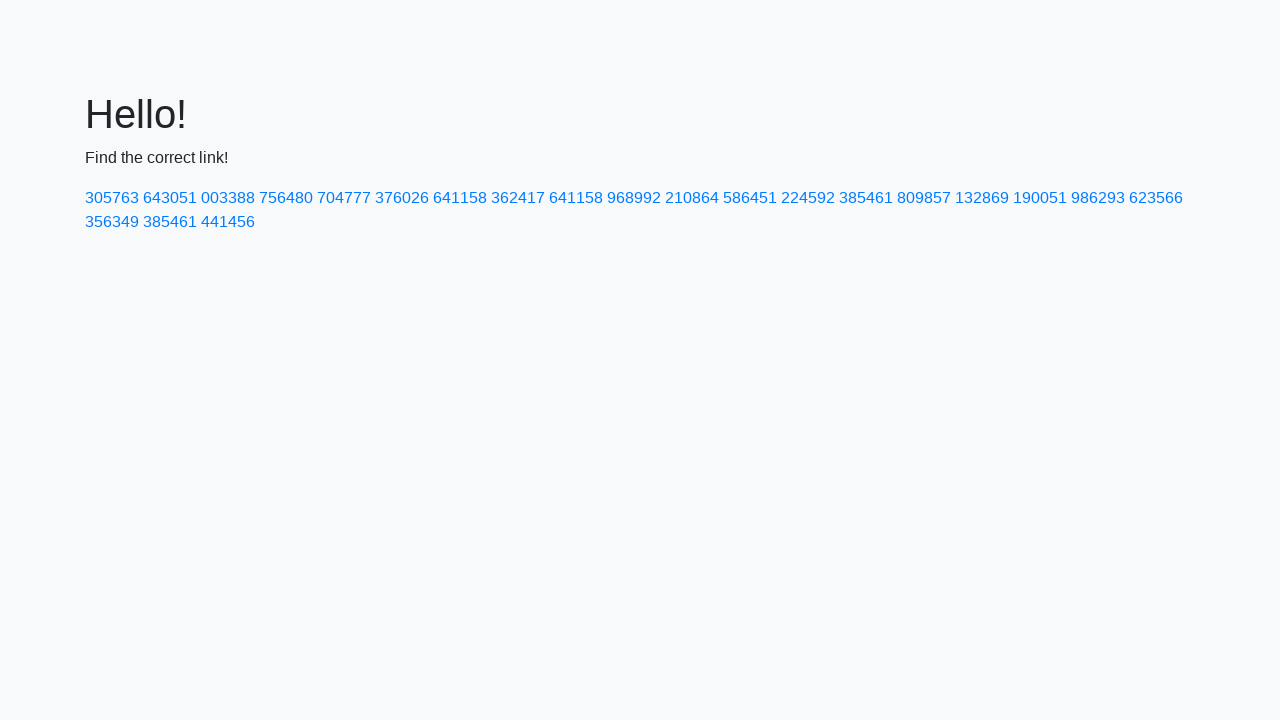

Clicked link with text '224592' at (808, 198) on text=224592
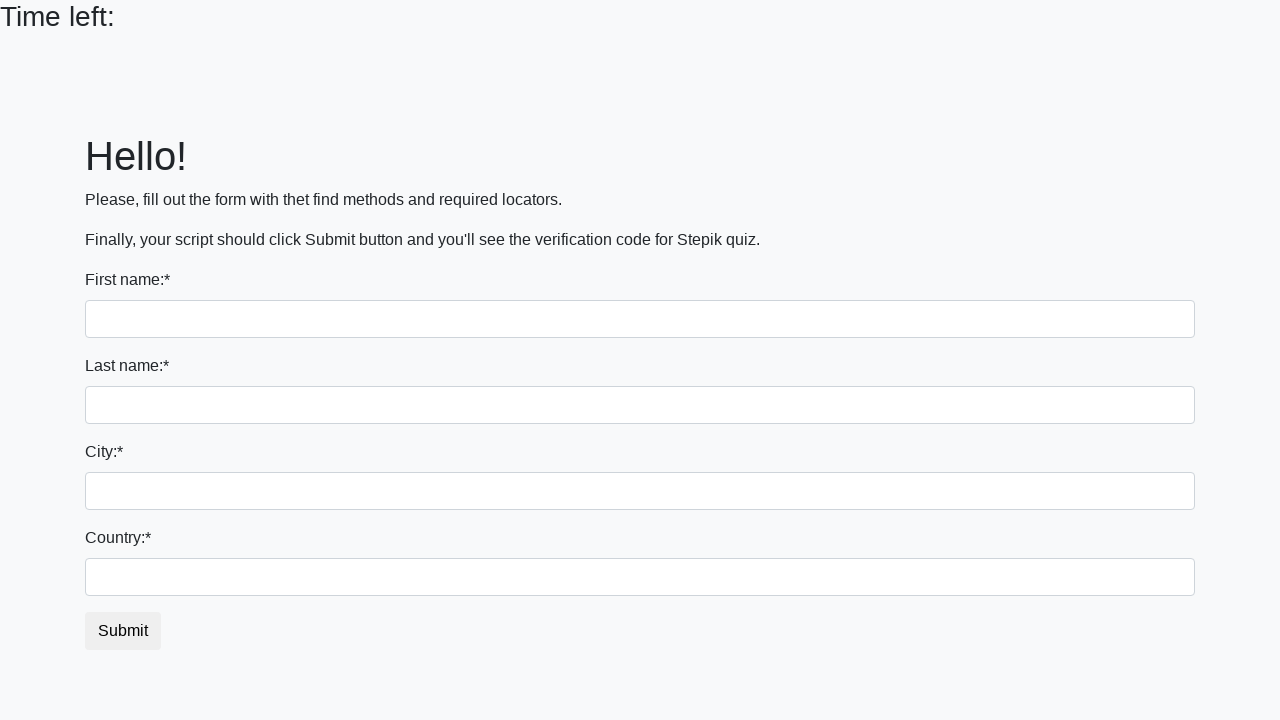

Filled first name field with 'Ivan' on input
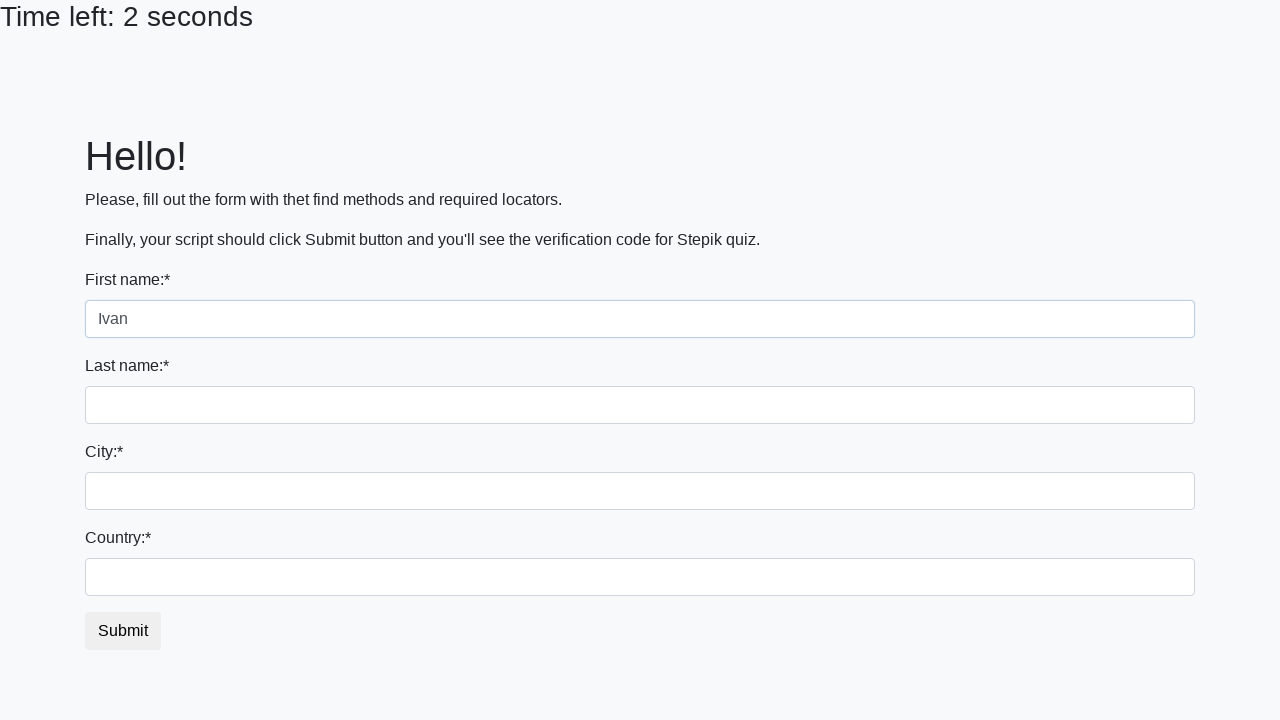

Filled last name field with 'Petrov' on input[name='last_name']
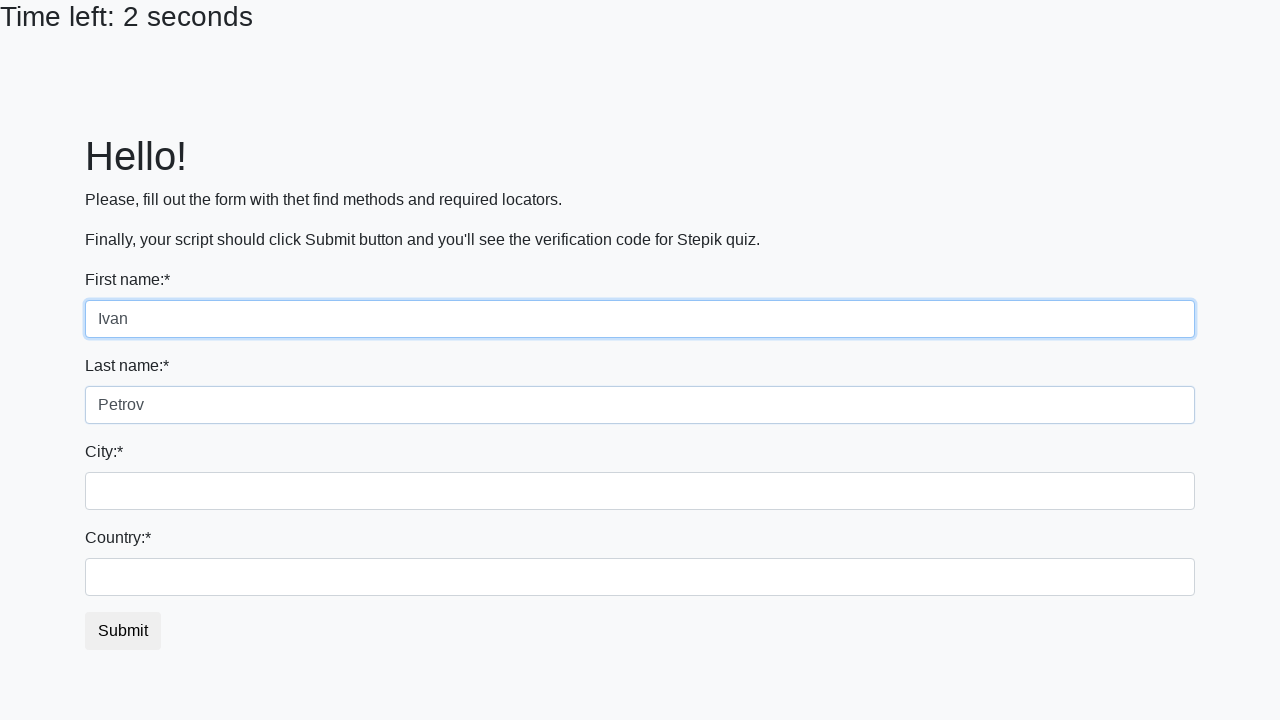

Filled city field with 'Smolensk' on .city
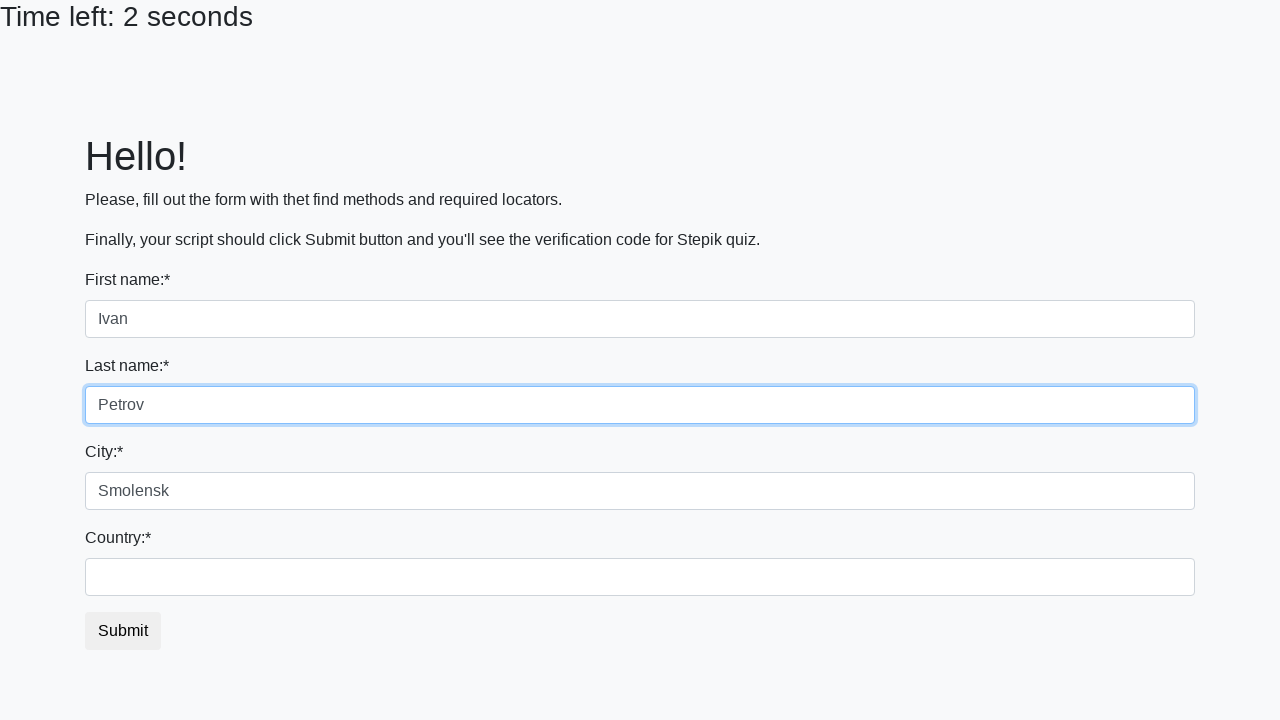

Filled country field with 'Russia' on #country
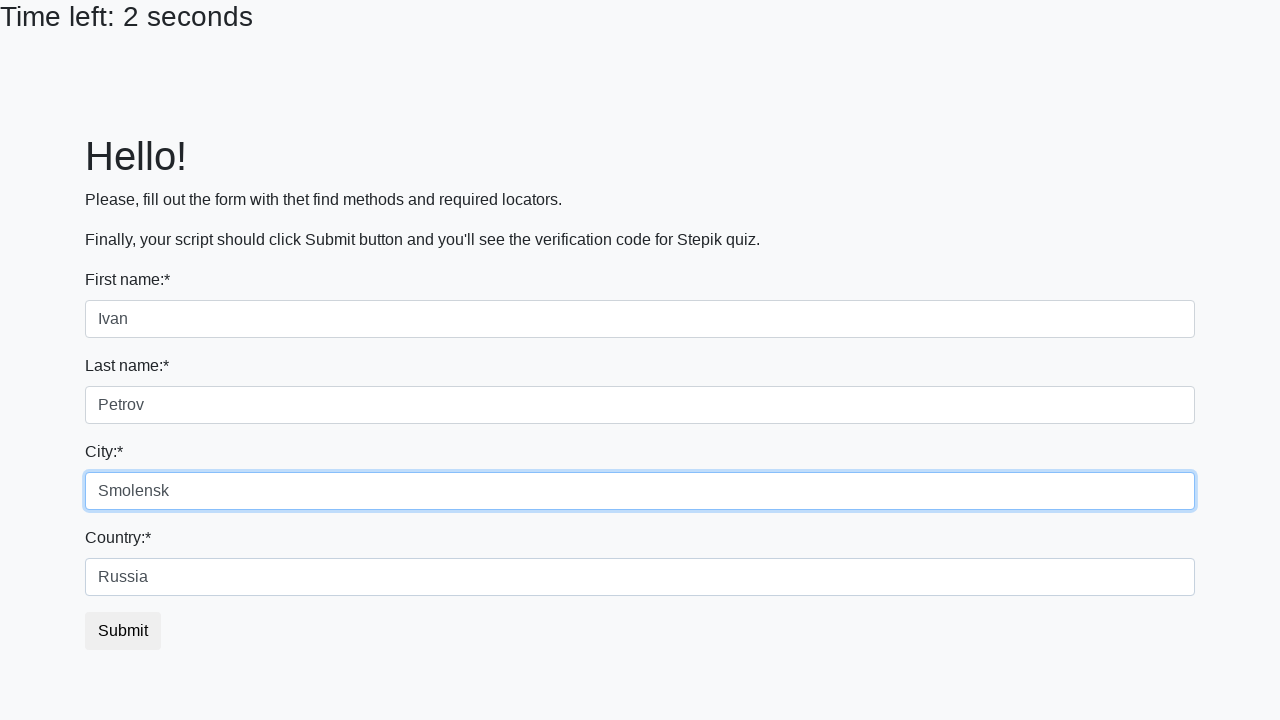

Clicked submit button to complete form submission at (123, 631) on button.btn
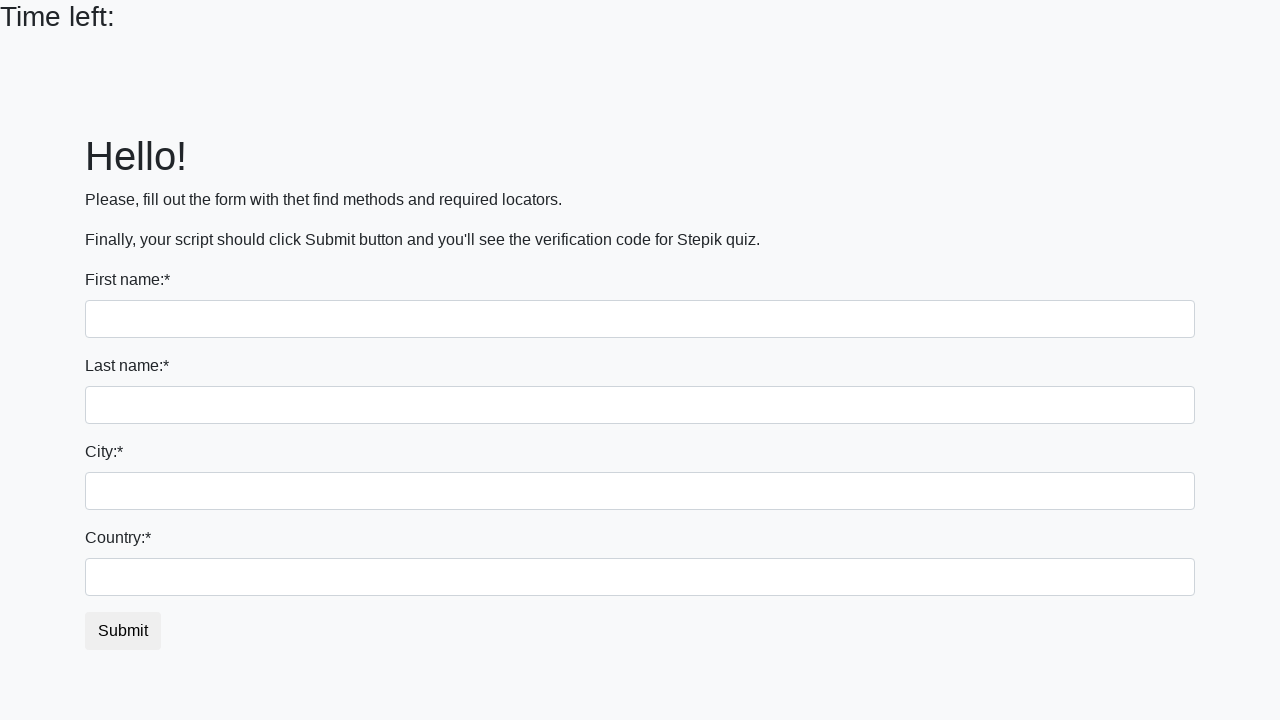

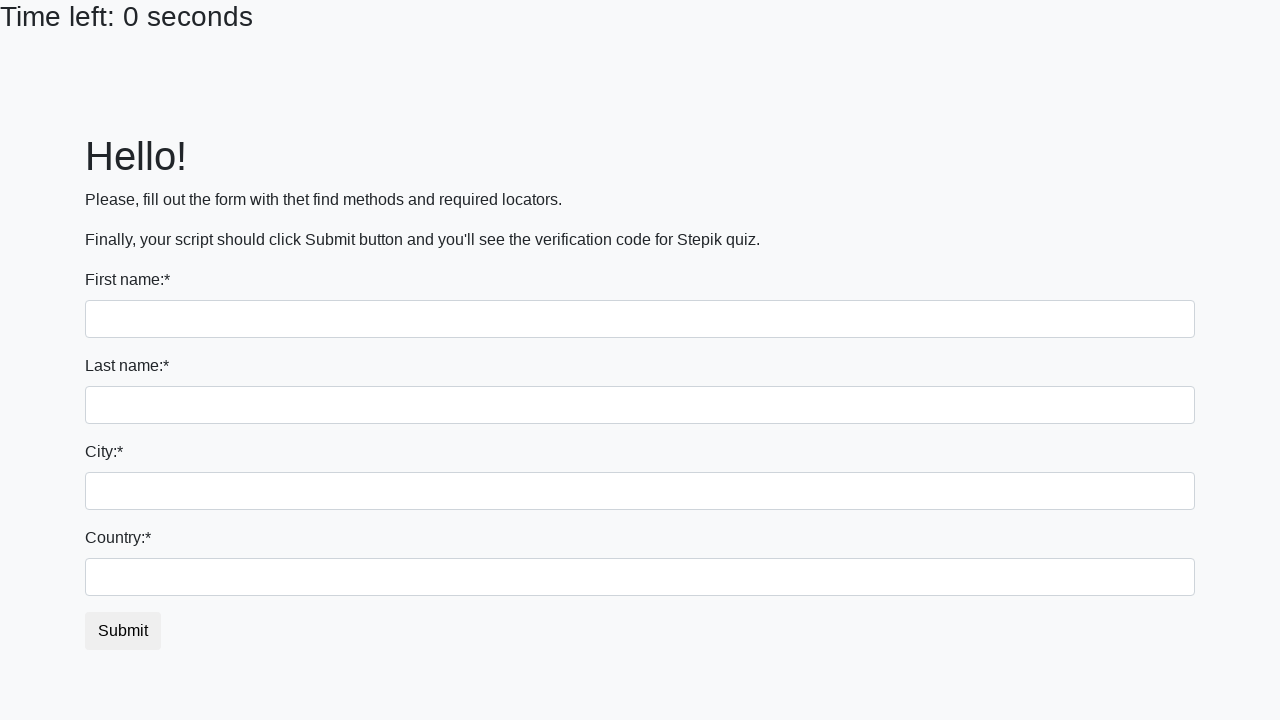